Tests the auto-suggestion feature on W3Schools by searching for "Java" and selecting "Java Reference" from the dropdown suggestions

Starting URL: https://www.w3schools.com/

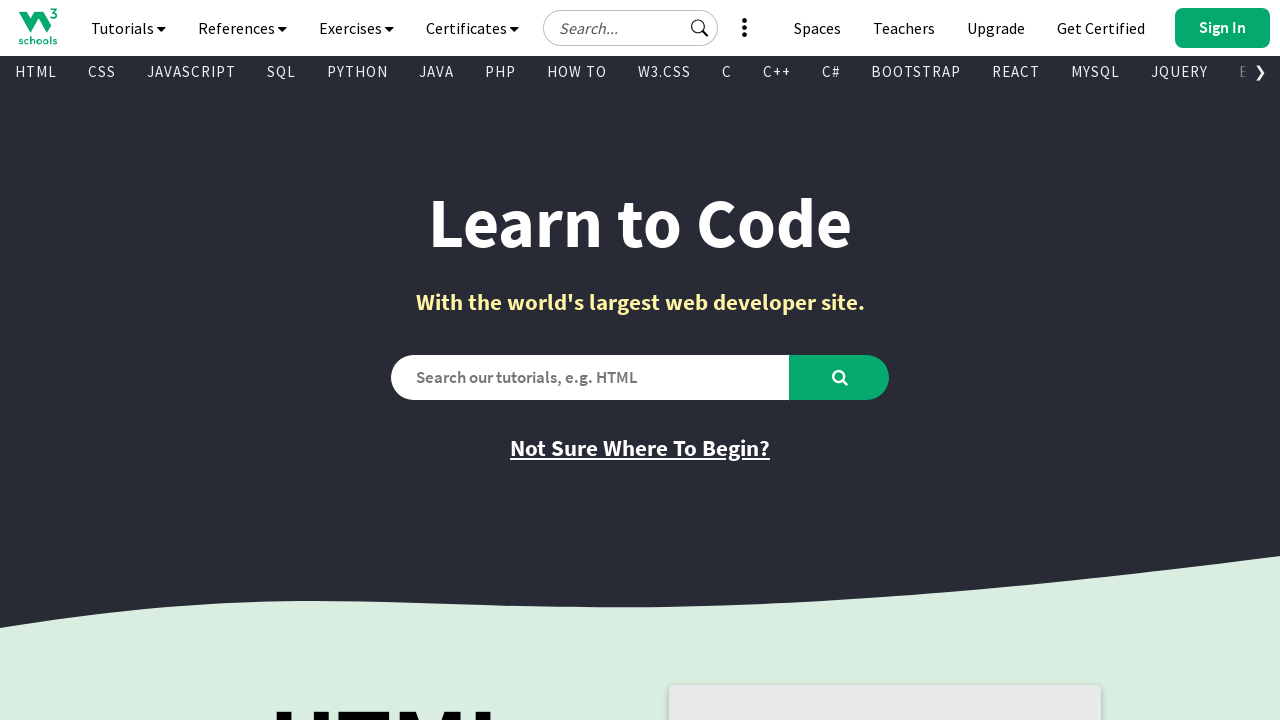

Filled search box with 'Java' on #tnb-google-search-input
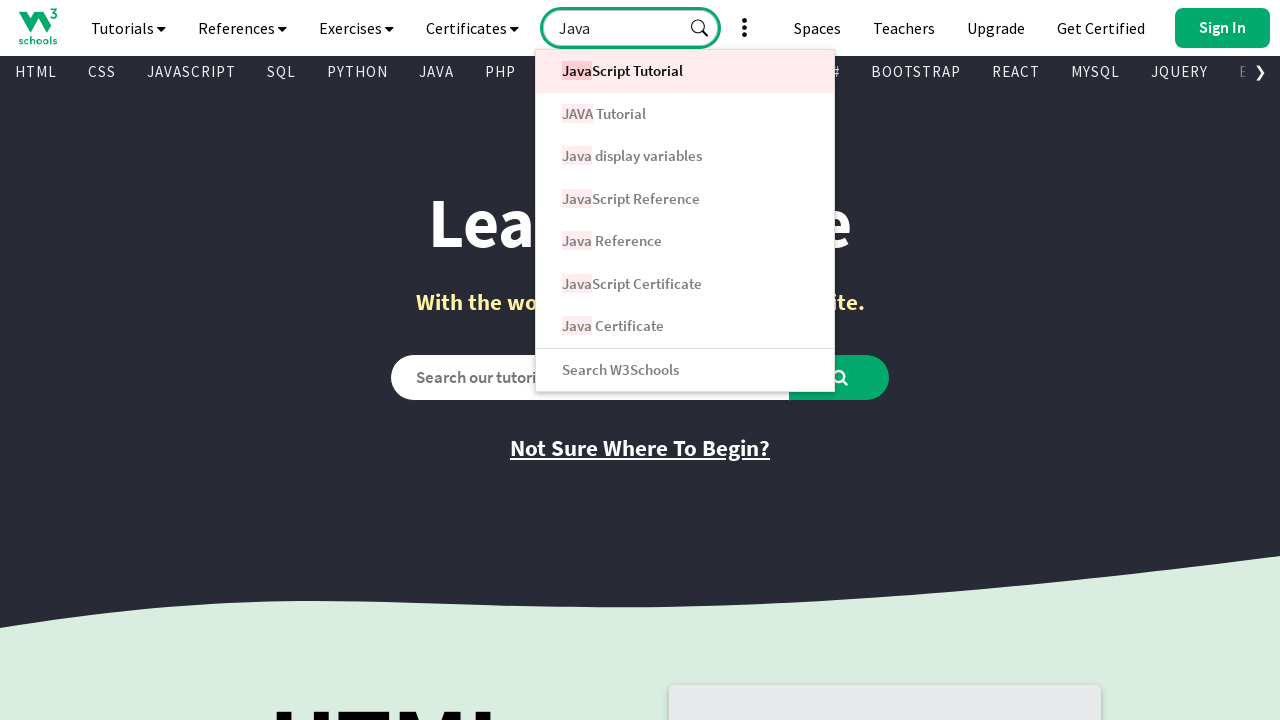

Auto-suggestion dropdown appeared
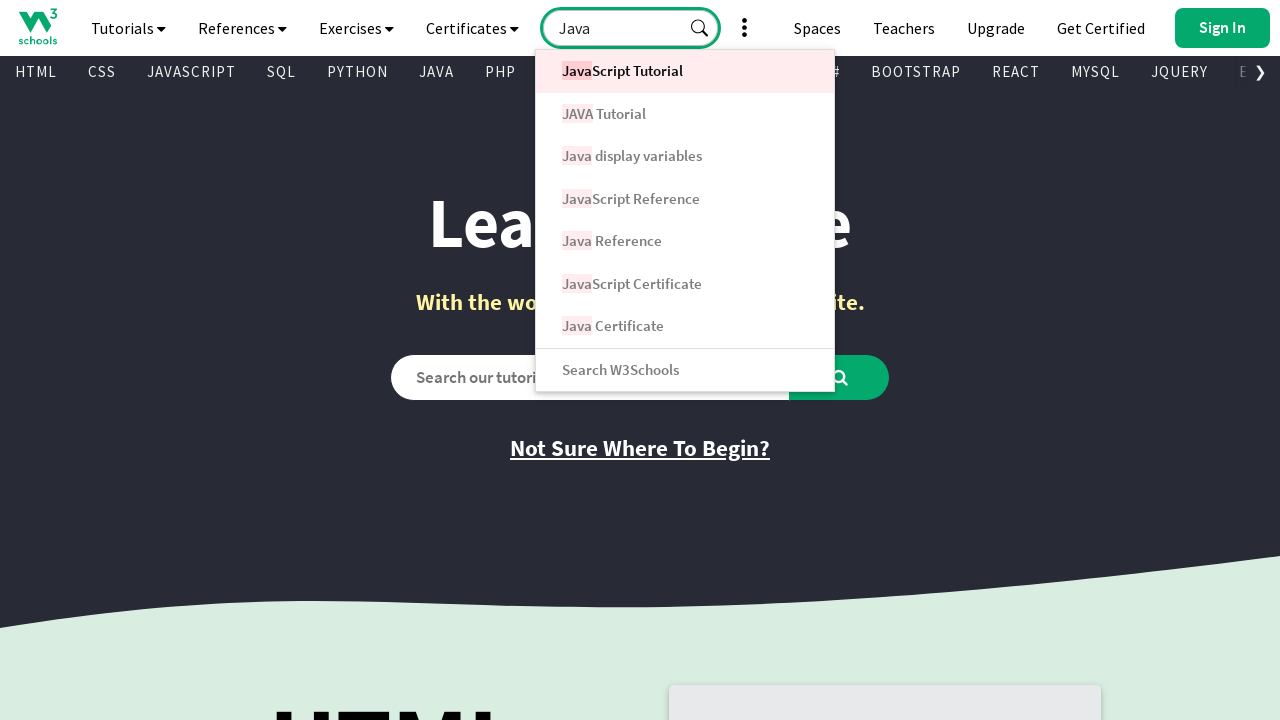

Clicked on 'Java Reference' suggestion from dropdown at (685, 241) on a.search_item.search-suggestion-link >> nth=4
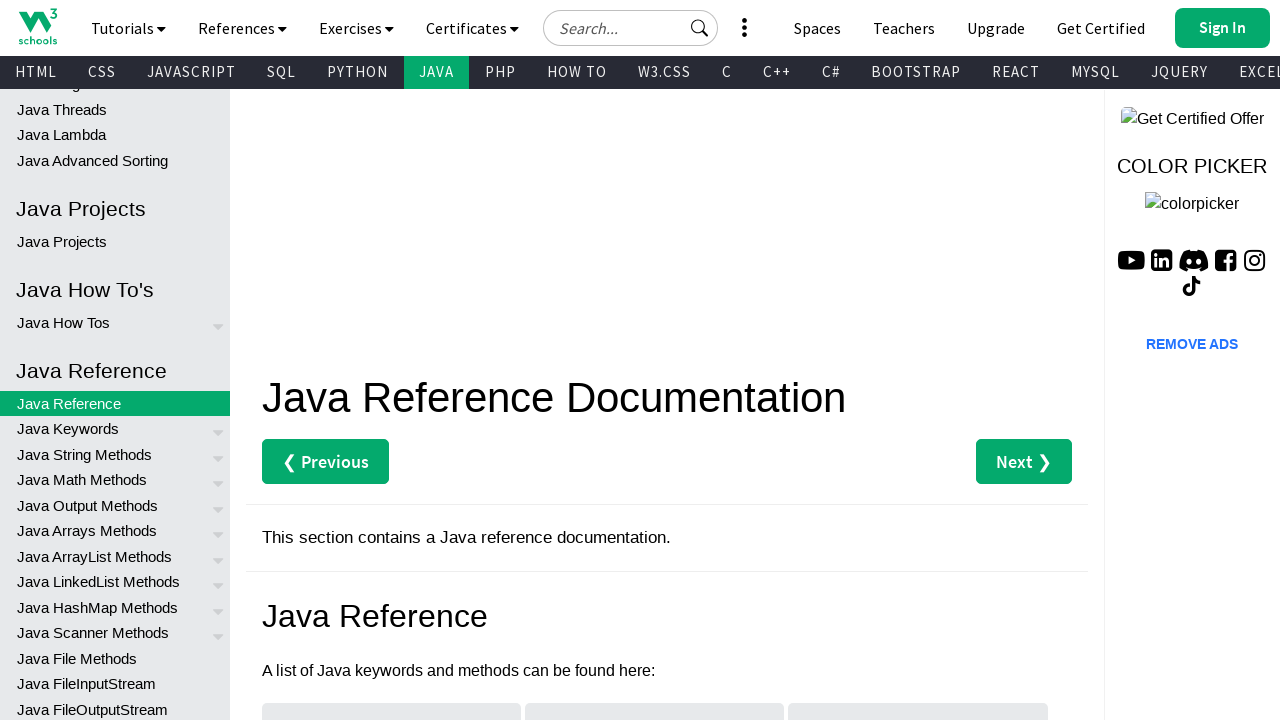

Java Reference page loaded successfully
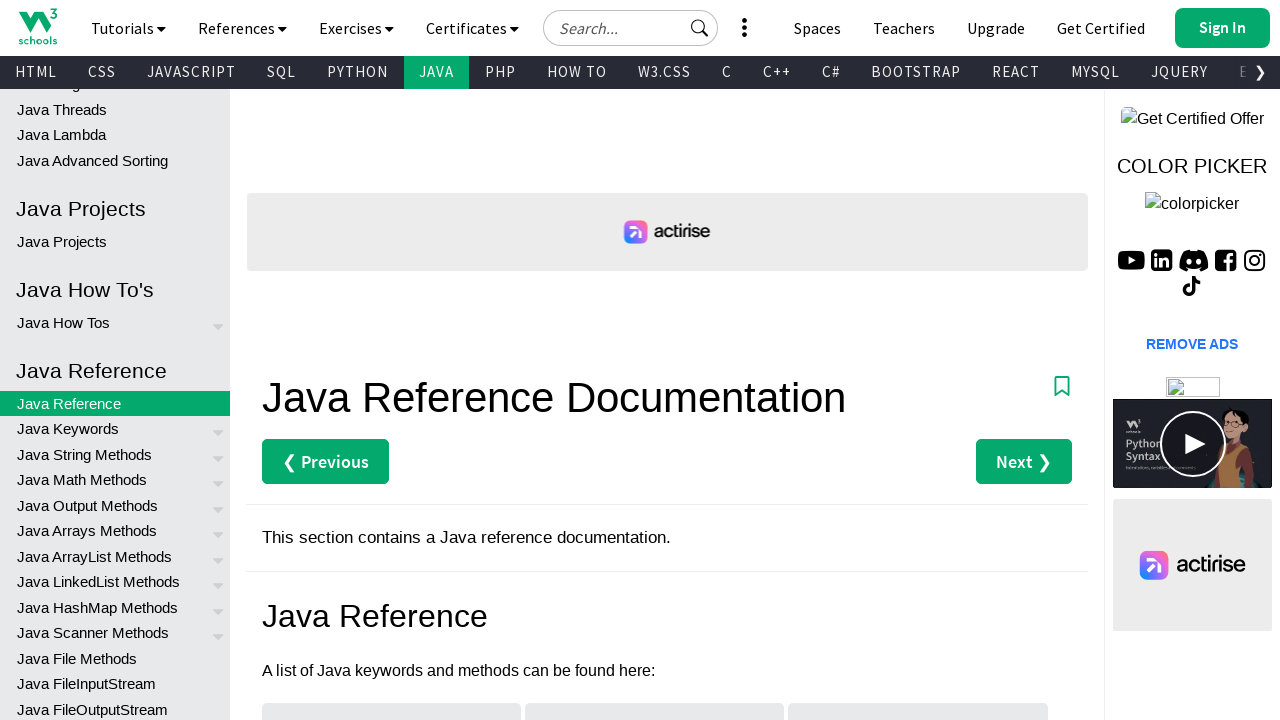

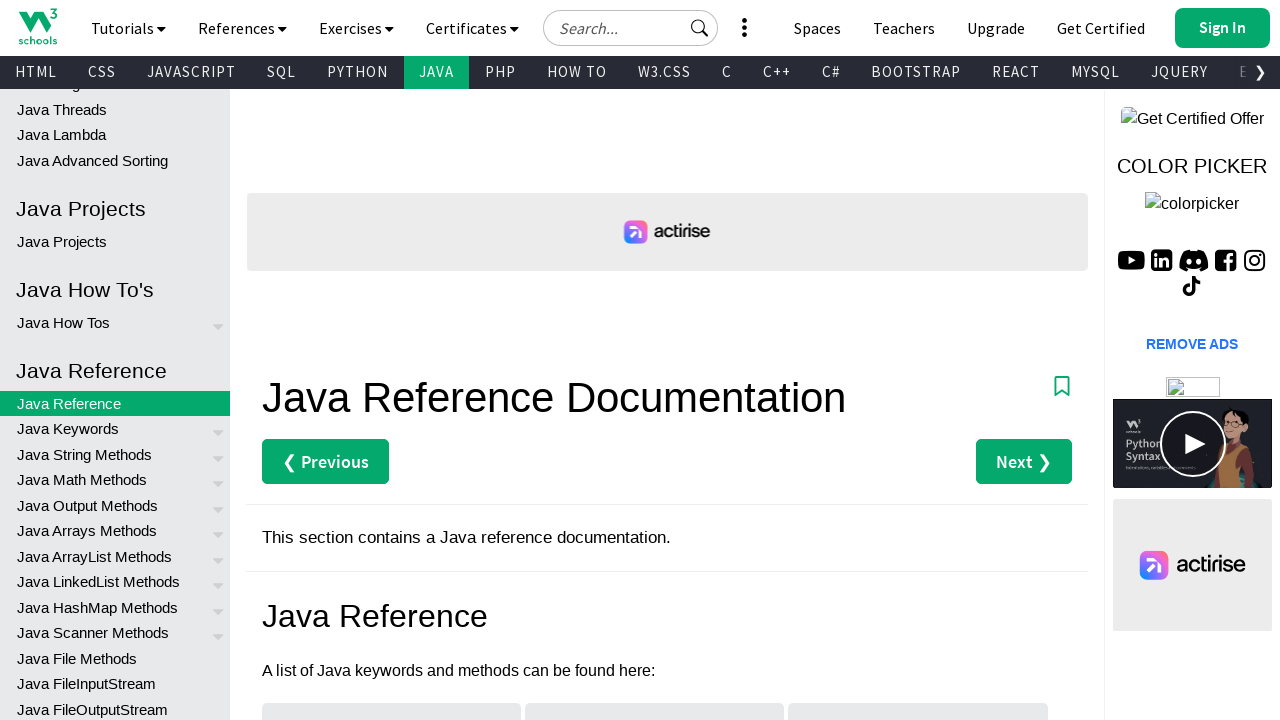